Tests slider widget by dragging the slider handle to change its value

Starting URL: https://demoqa.com/slider

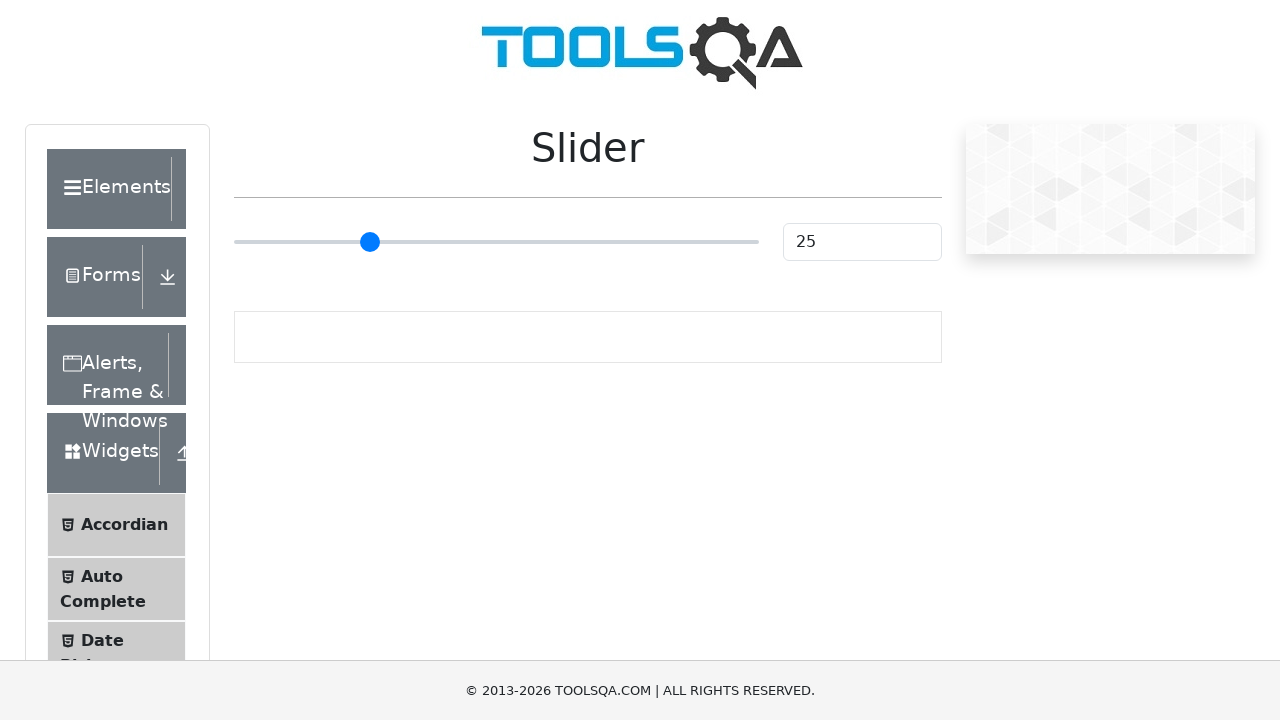

Located slider widget
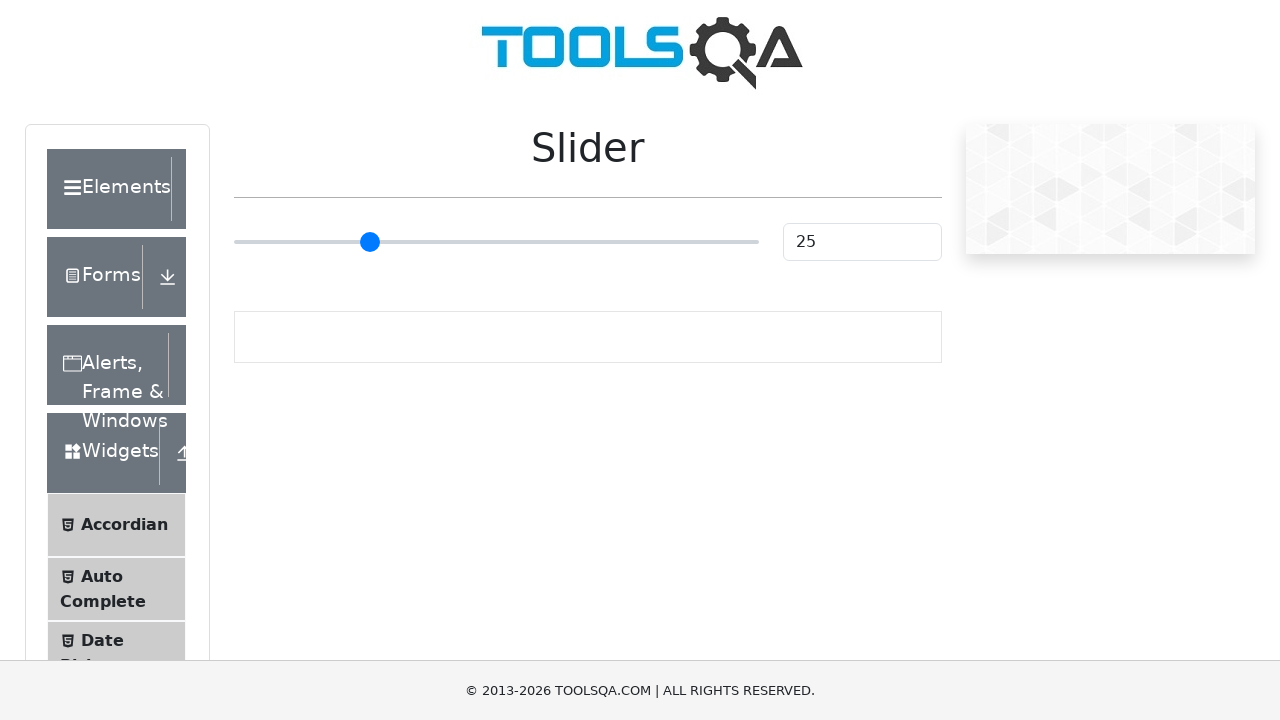

Dragged slider handle to set value to 75 on input.range-slider
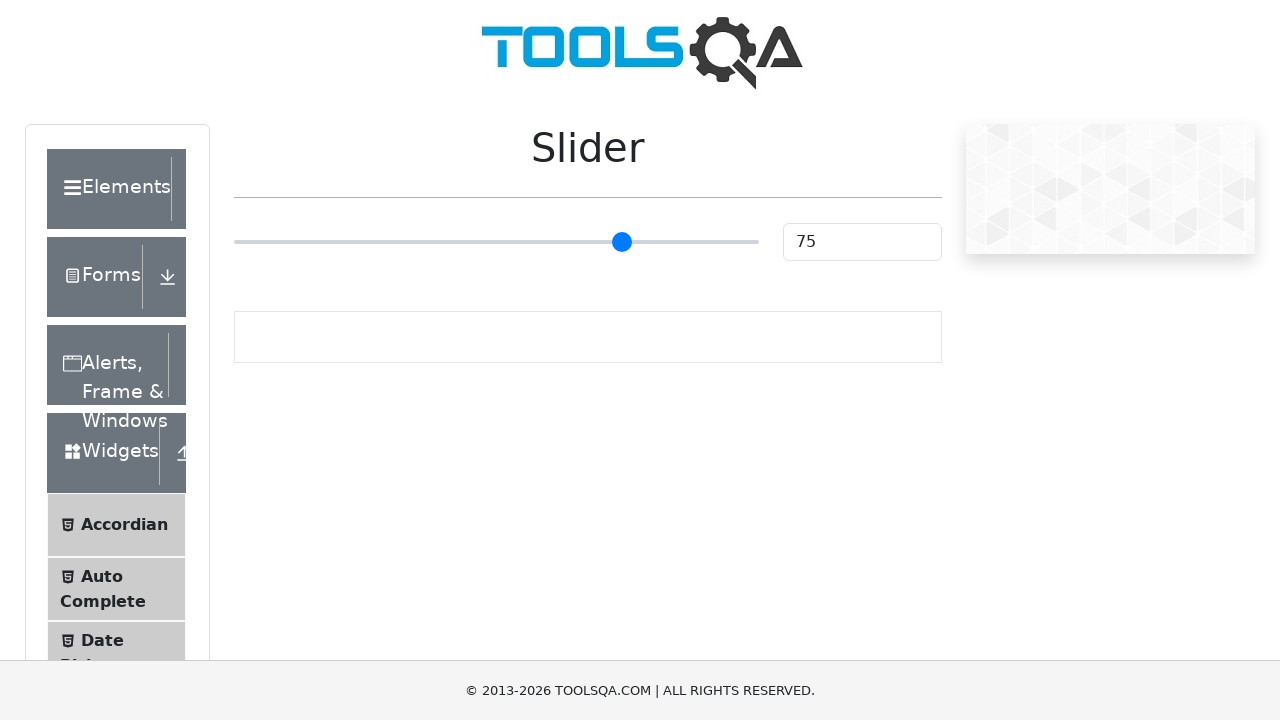

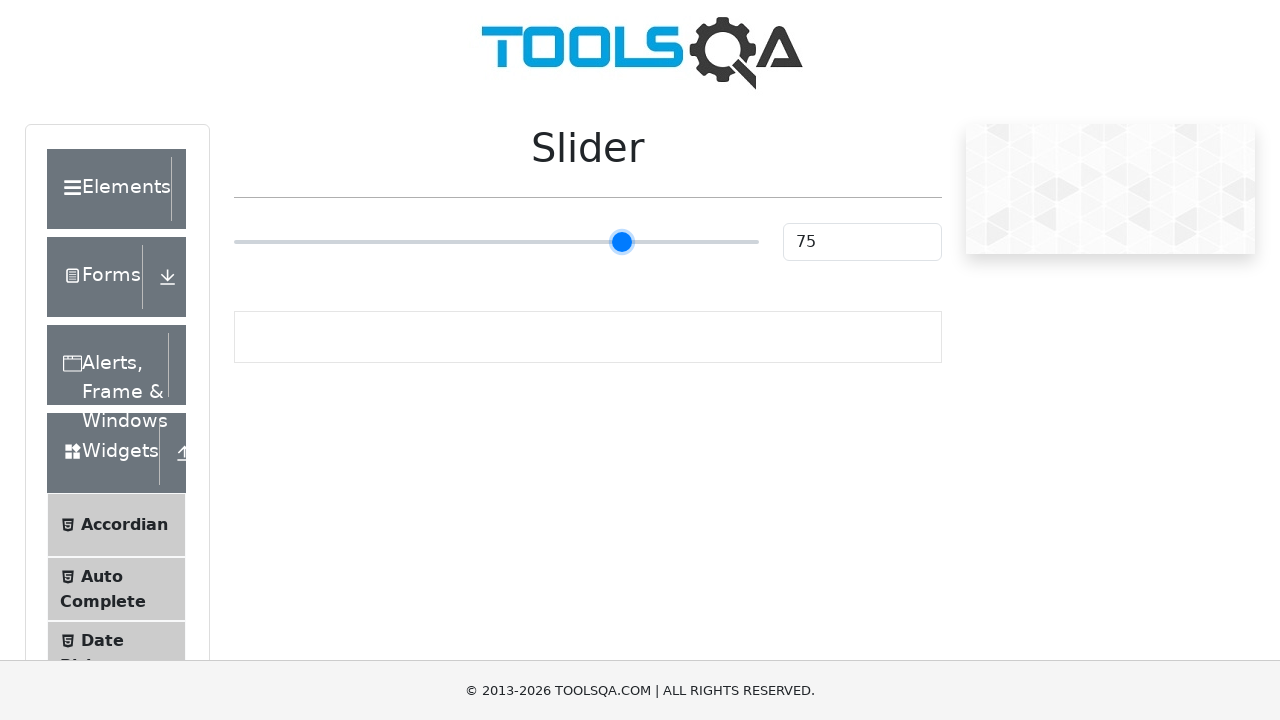